Tests scrolling to end and home of page using keyboard shortcuts

Starting URL: https://trytestingthis.netlify.app/

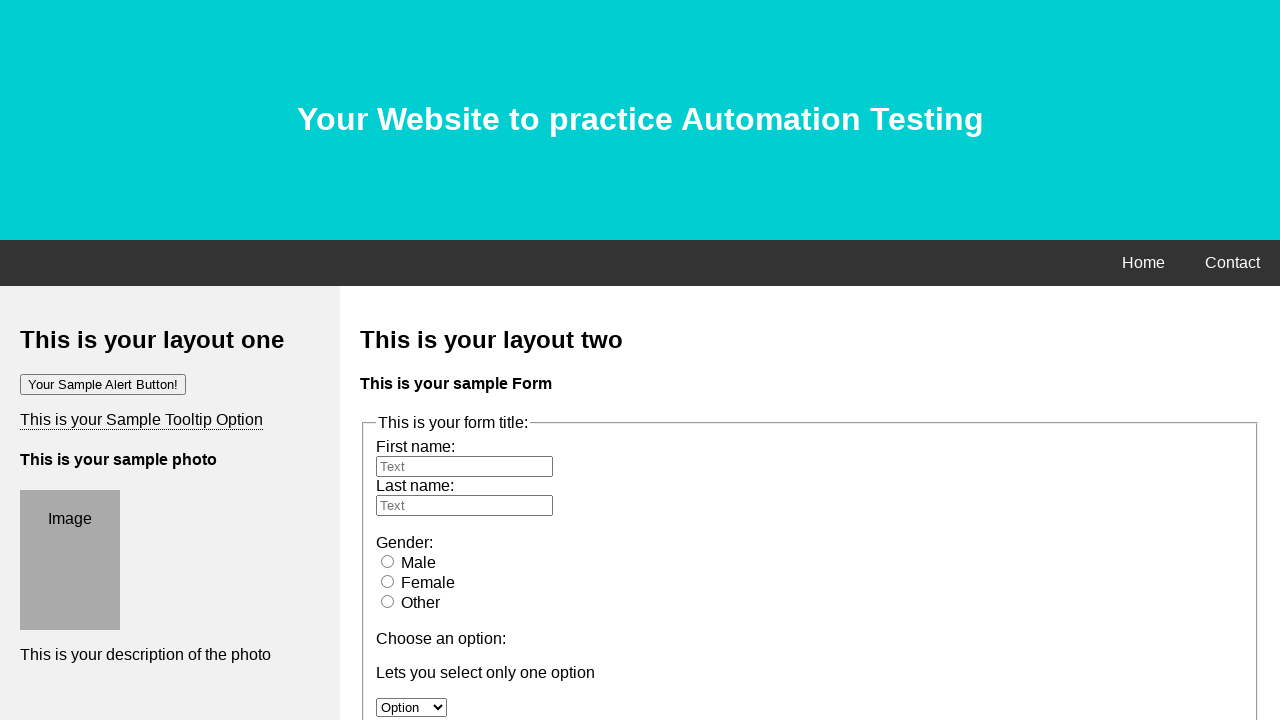

Pressed End key to scroll to bottom of page
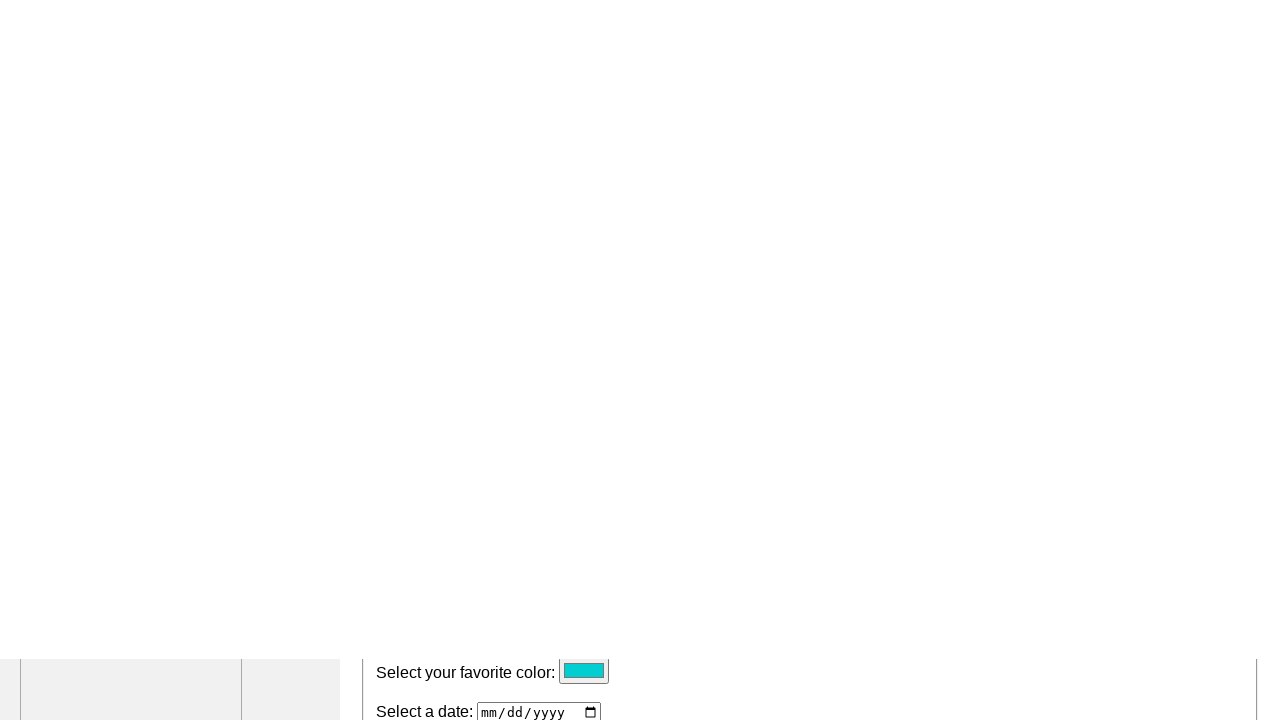

Waited 3 seconds for page to settle after scrolling to end
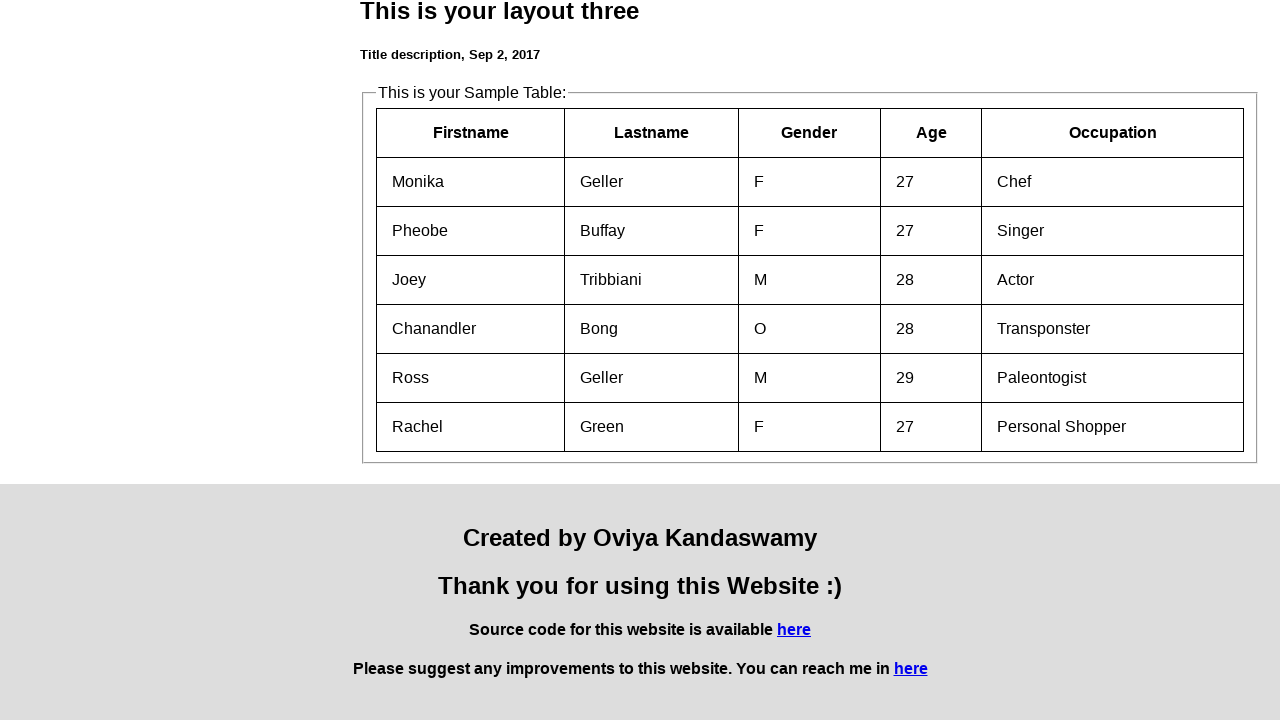

Pressed Home key to scroll to top of page
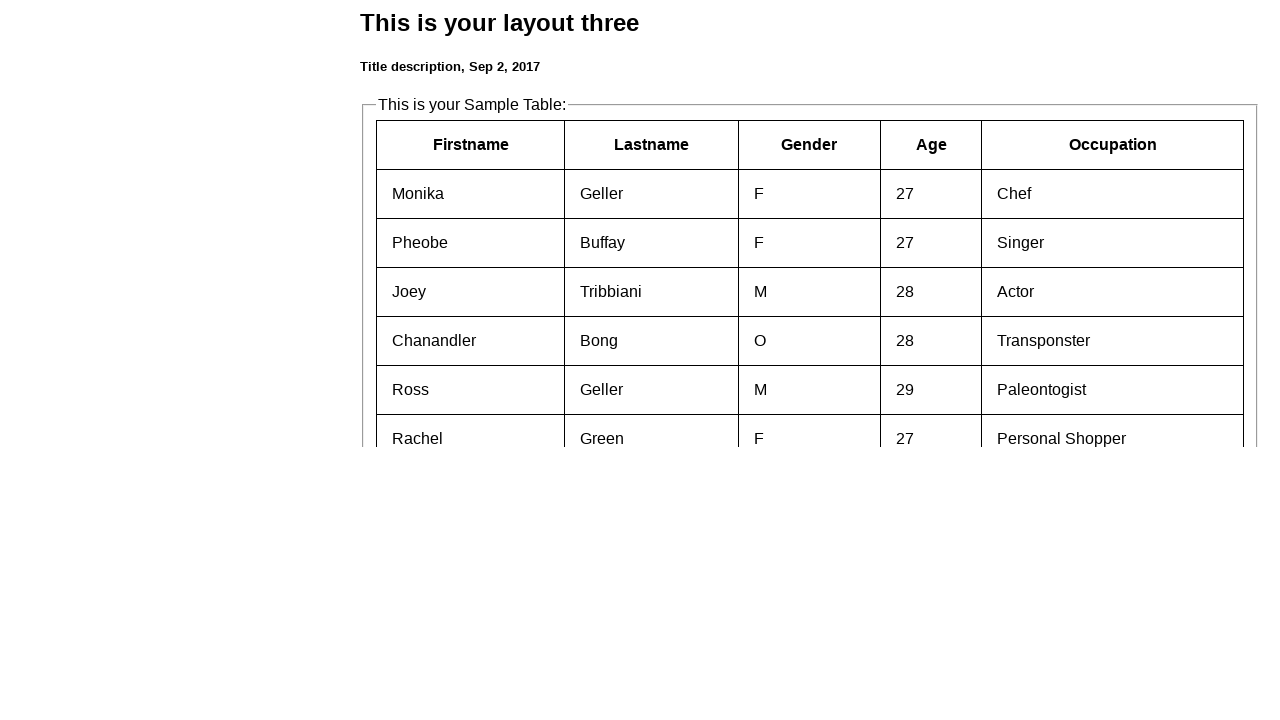

Waited 3 seconds for page to settle after scrolling to home
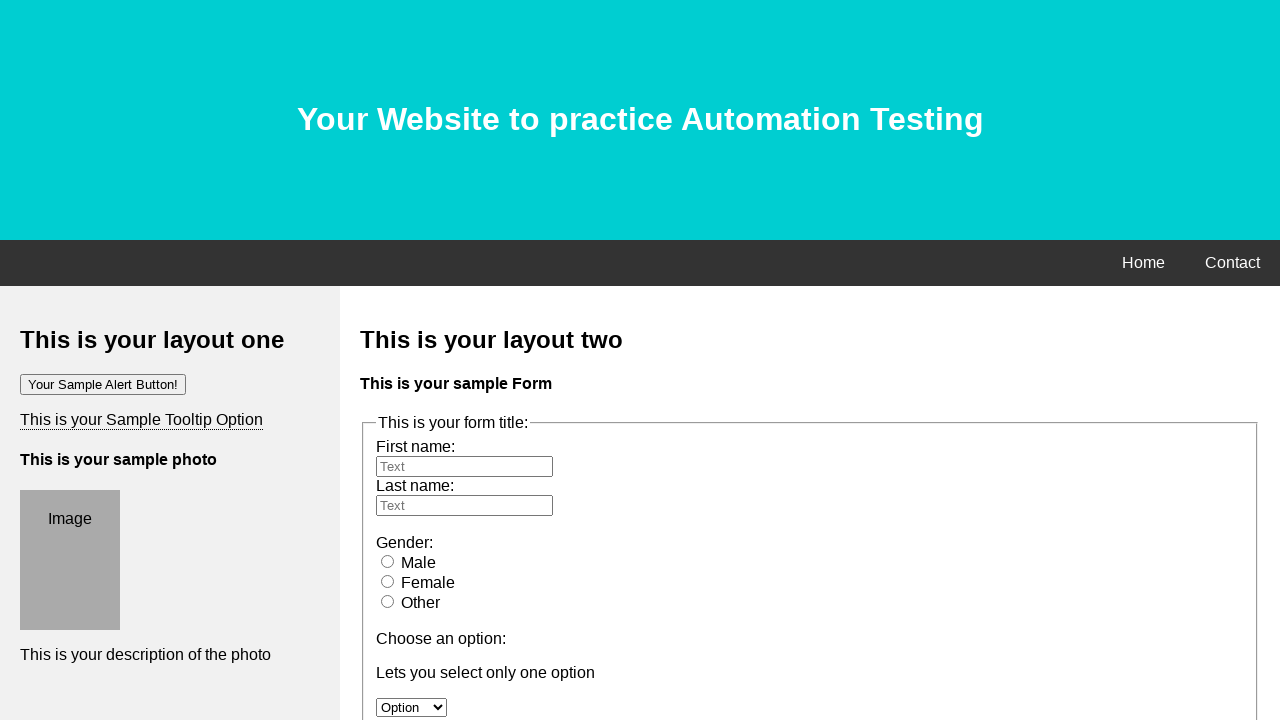

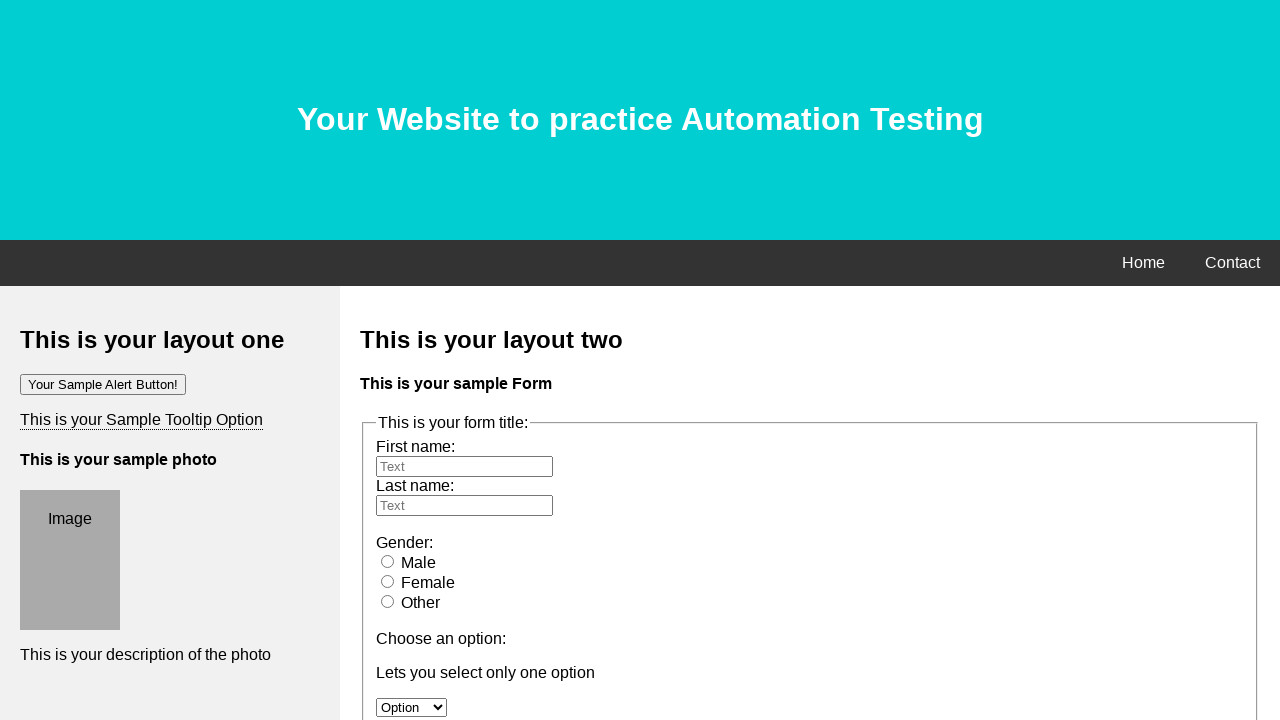